Navigates to ADS-B Exchange flight tracking globe and sets the map view to focus on specific coordinates (Washington DC area) at zoom level 8.

Starting URL: https://globe.adsbexchange.com

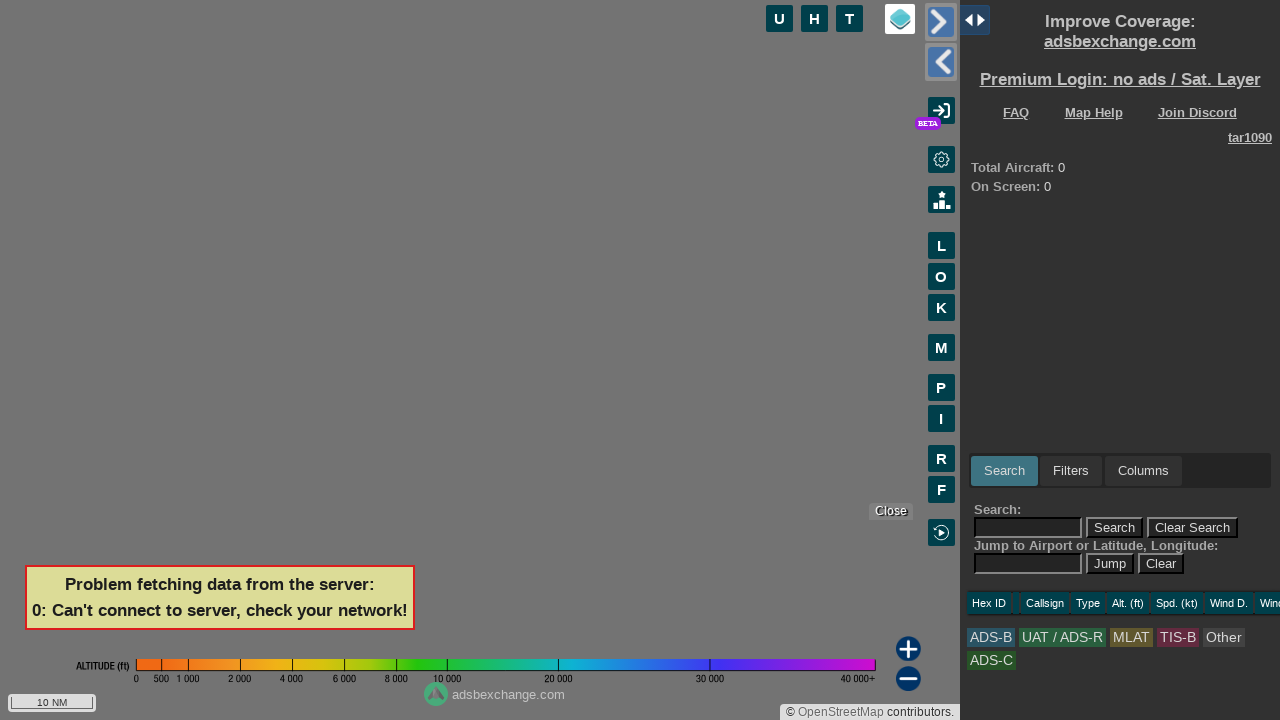

Waited 2 seconds for page and map to load
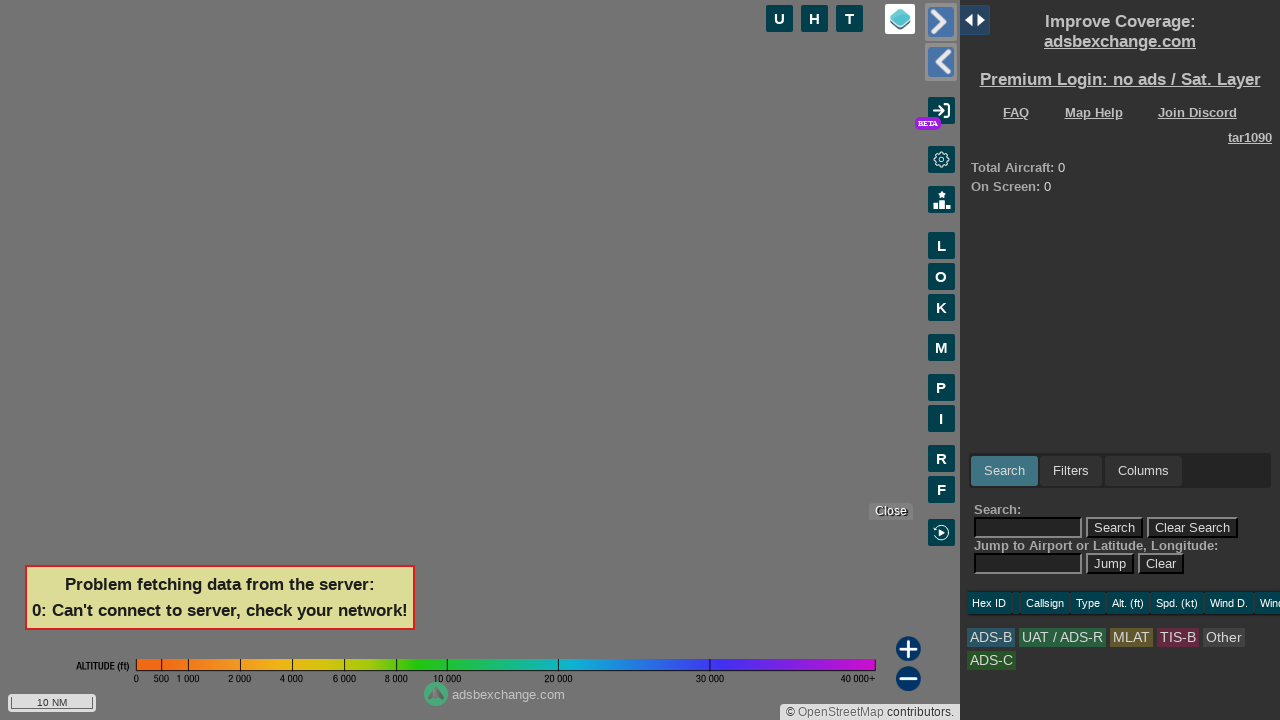

Executed script to focus map on Washington DC coordinates (lat: 38.89511, lon: -77.03637) at zoom level 8
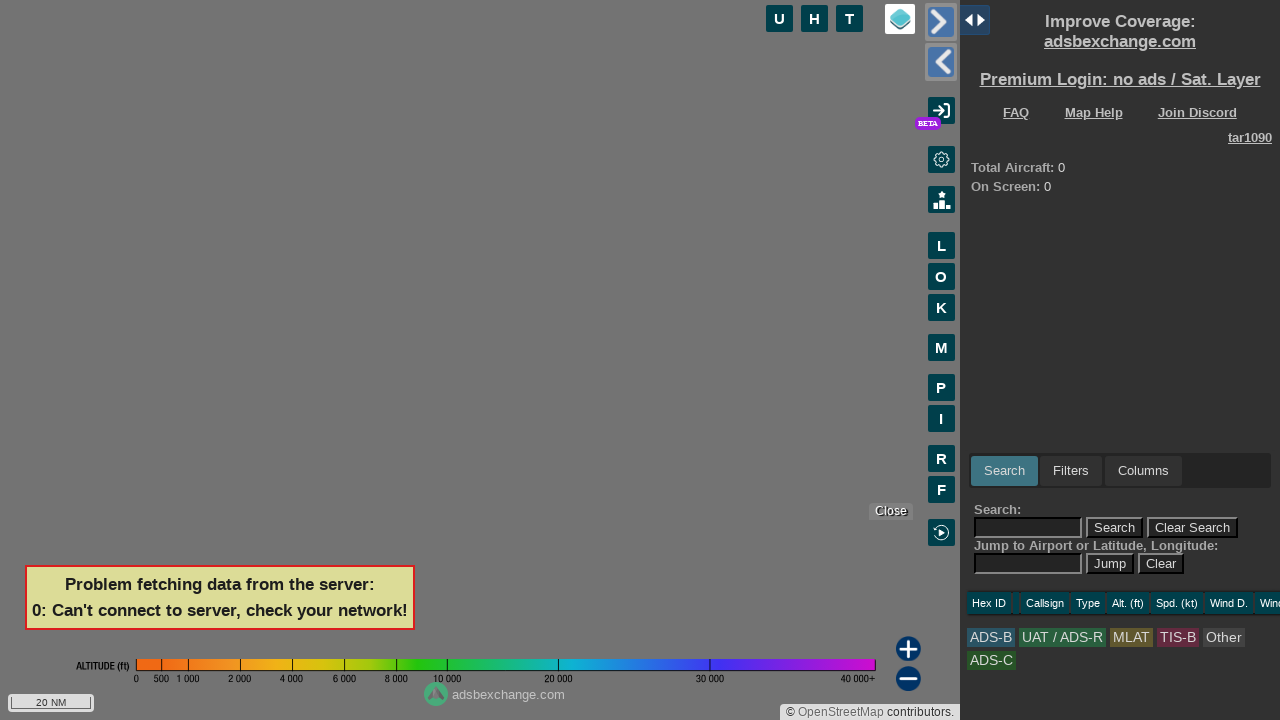

Waited 1 second for map view to update
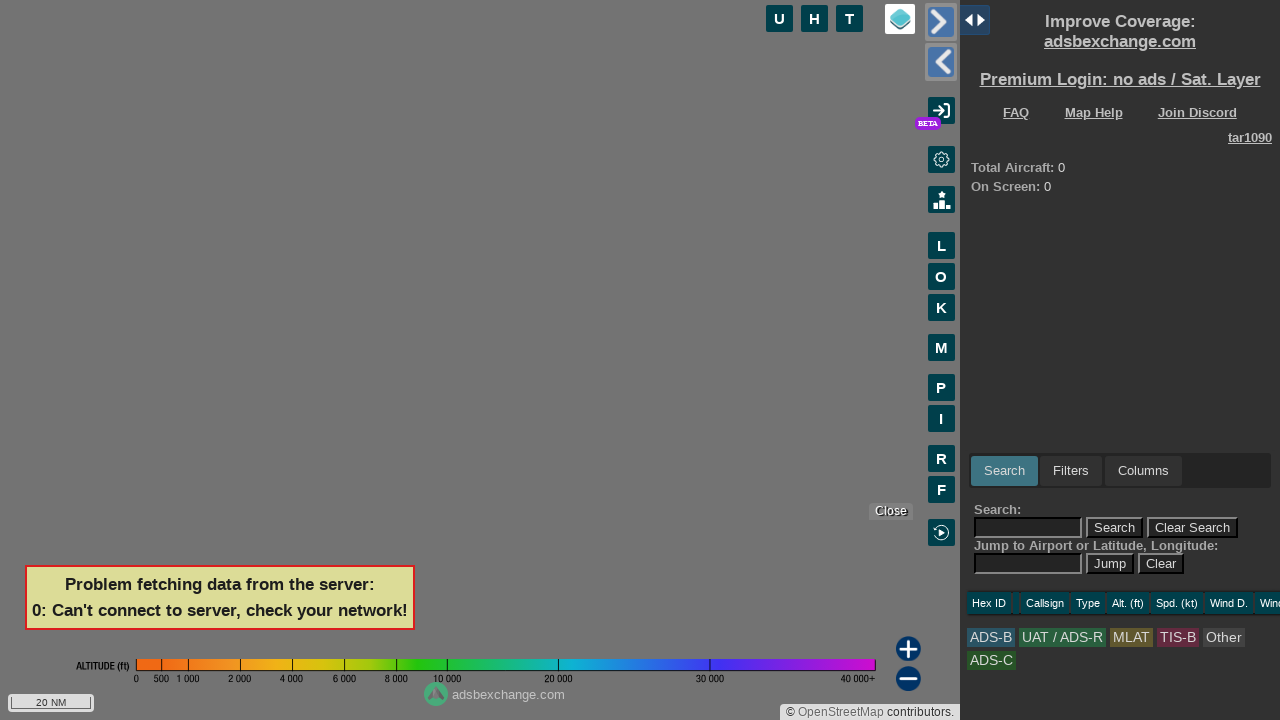

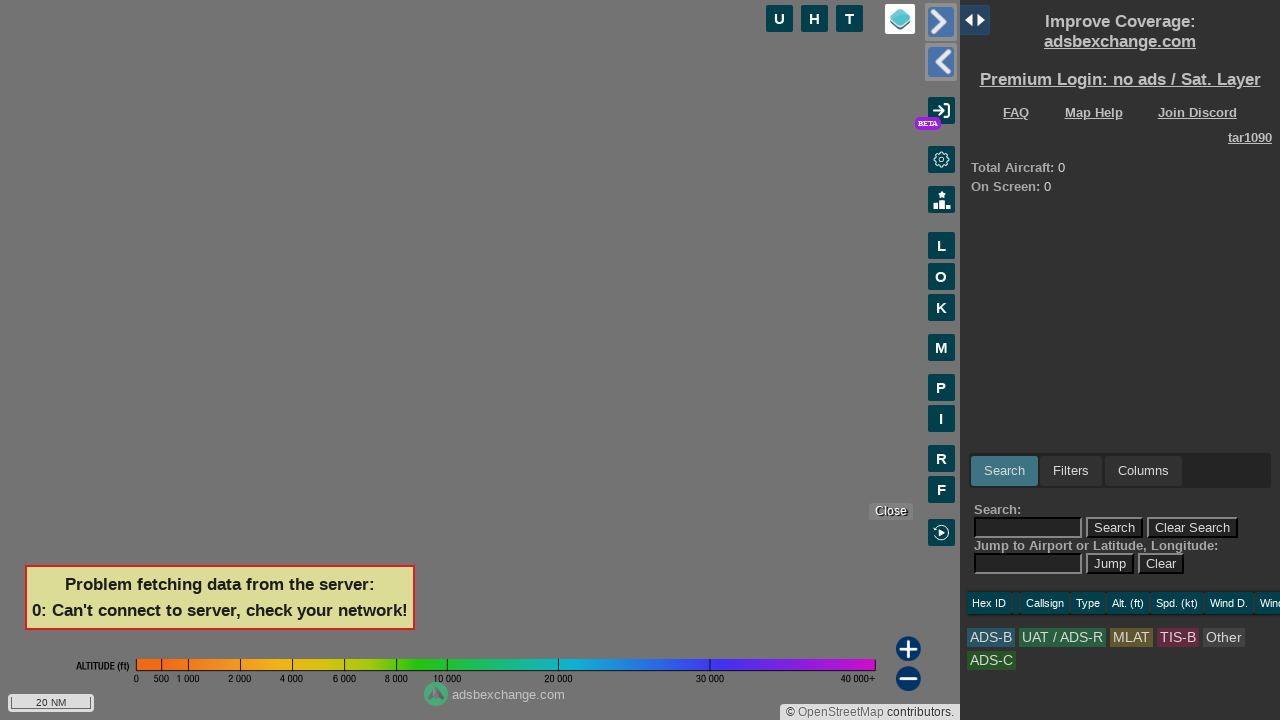